Tests a form submission by filling out full name, email, current address, and permanent address fields, then submitting the form

Starting URL: https://demoqa.com/text-box

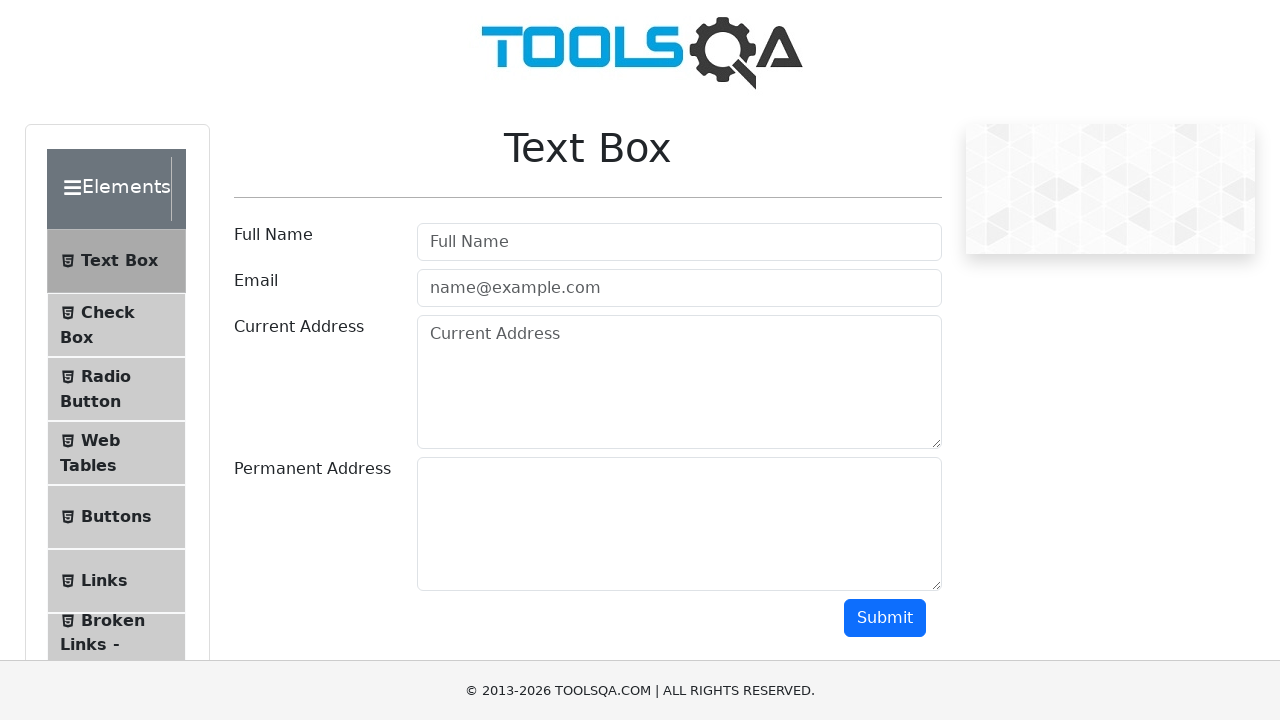

Clicked on full name field at (679, 242) on #userName
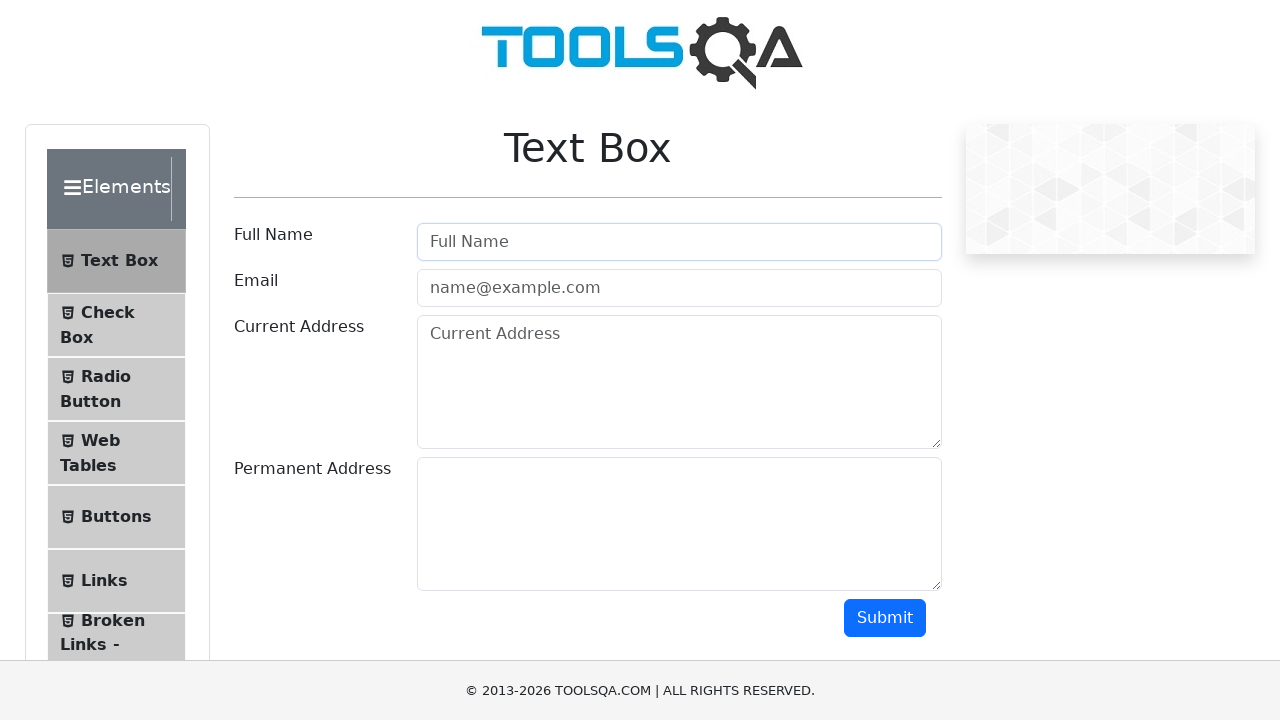

Filled full name field with 'John Michael Smith' on #userName
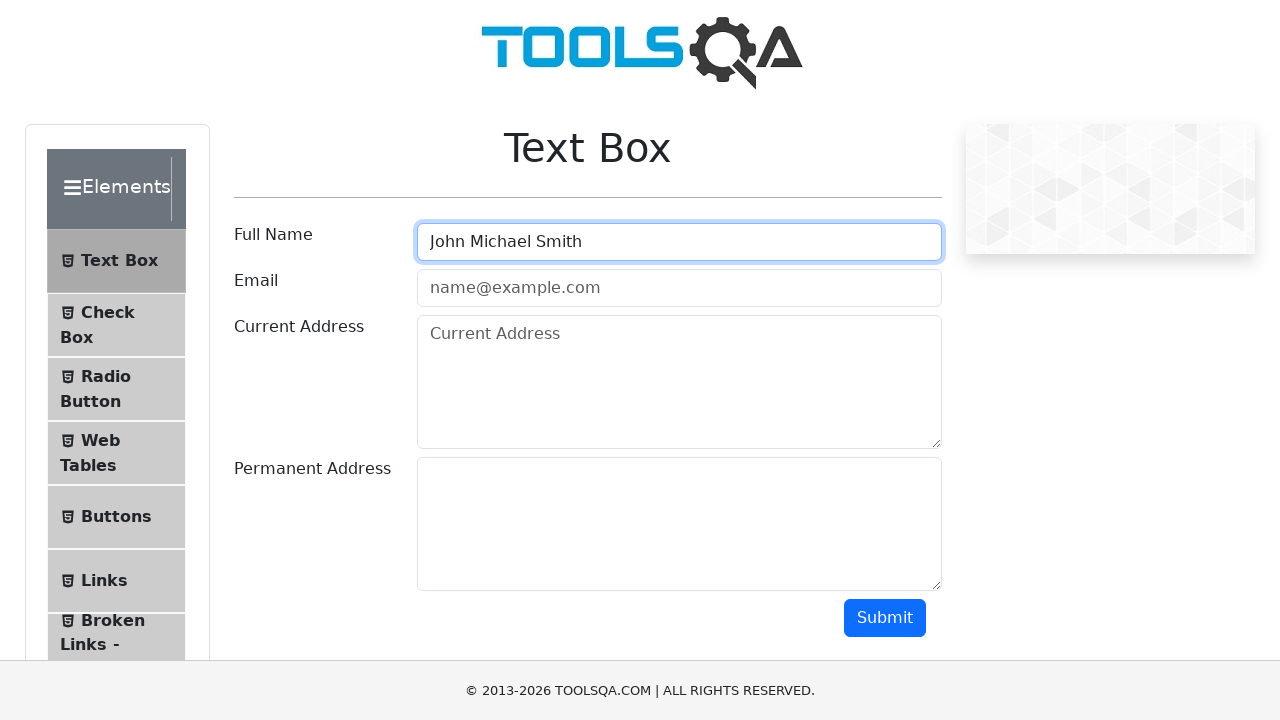

Clicked on email field at (679, 288) on input#userEmail
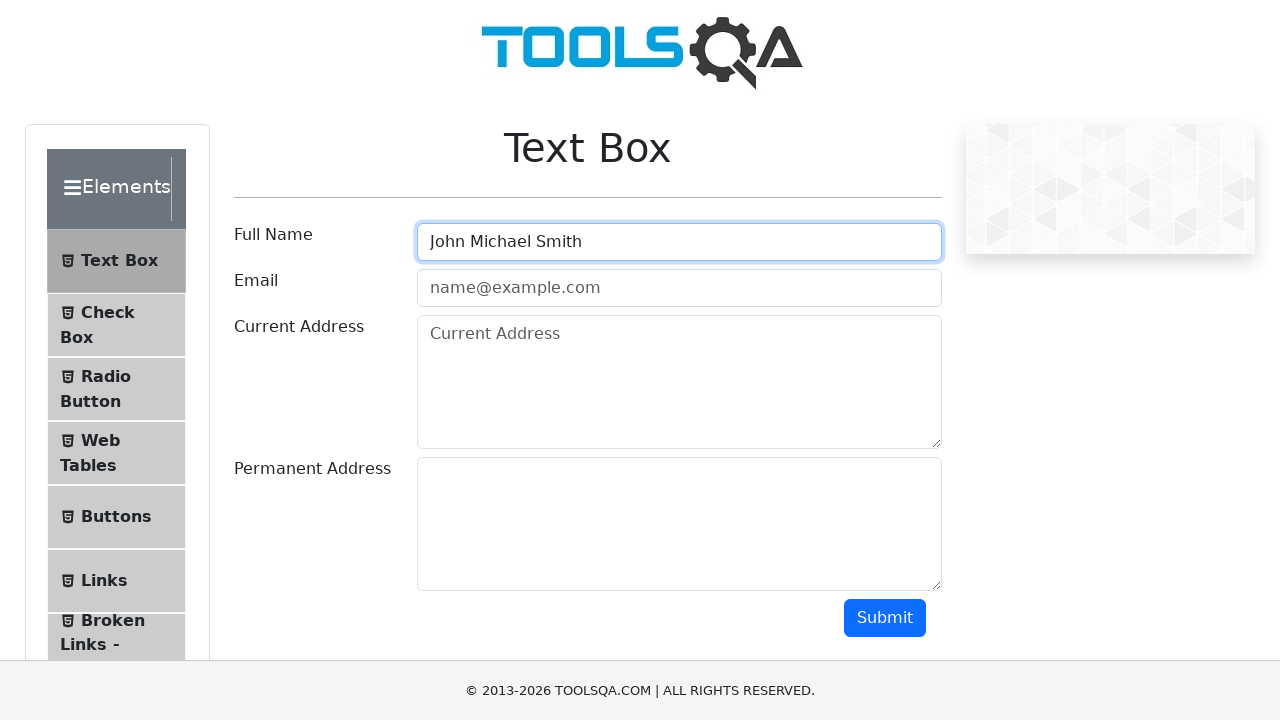

Filled email field with 'johnsmith@example.com' on input#userEmail
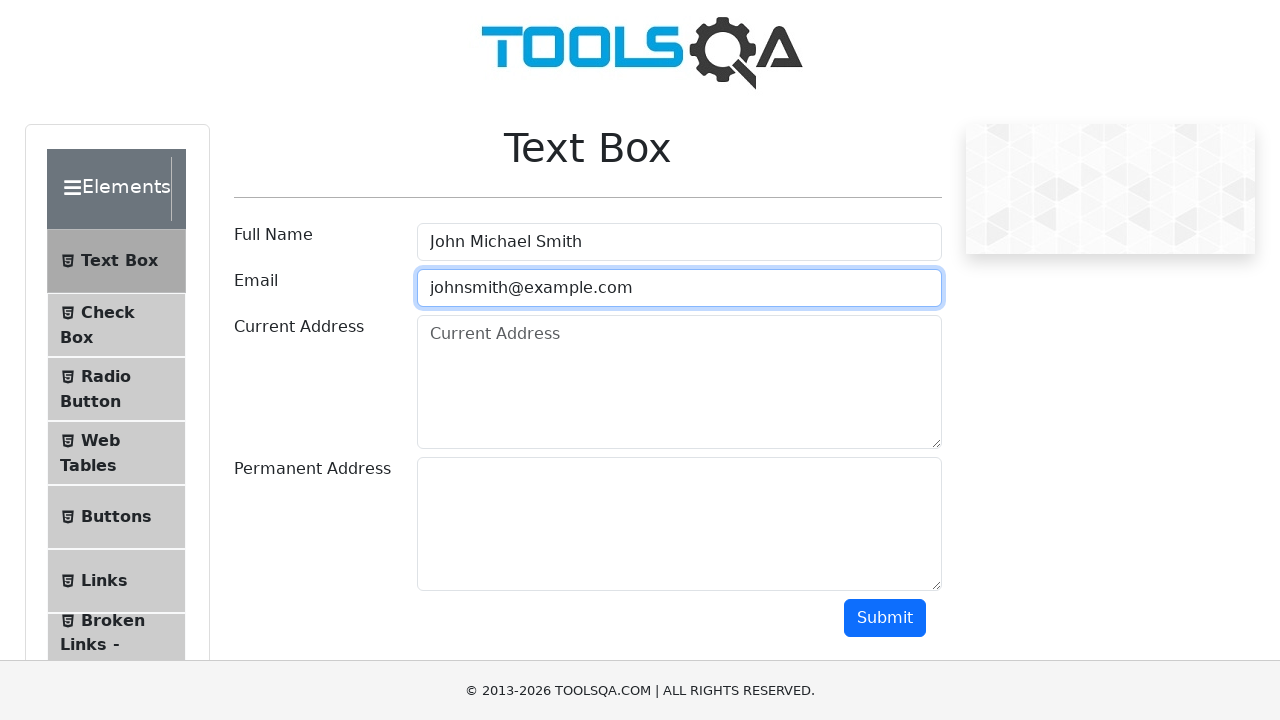

Clicked on current address field at (679, 382) on .form-control[placeholder='Current Address']
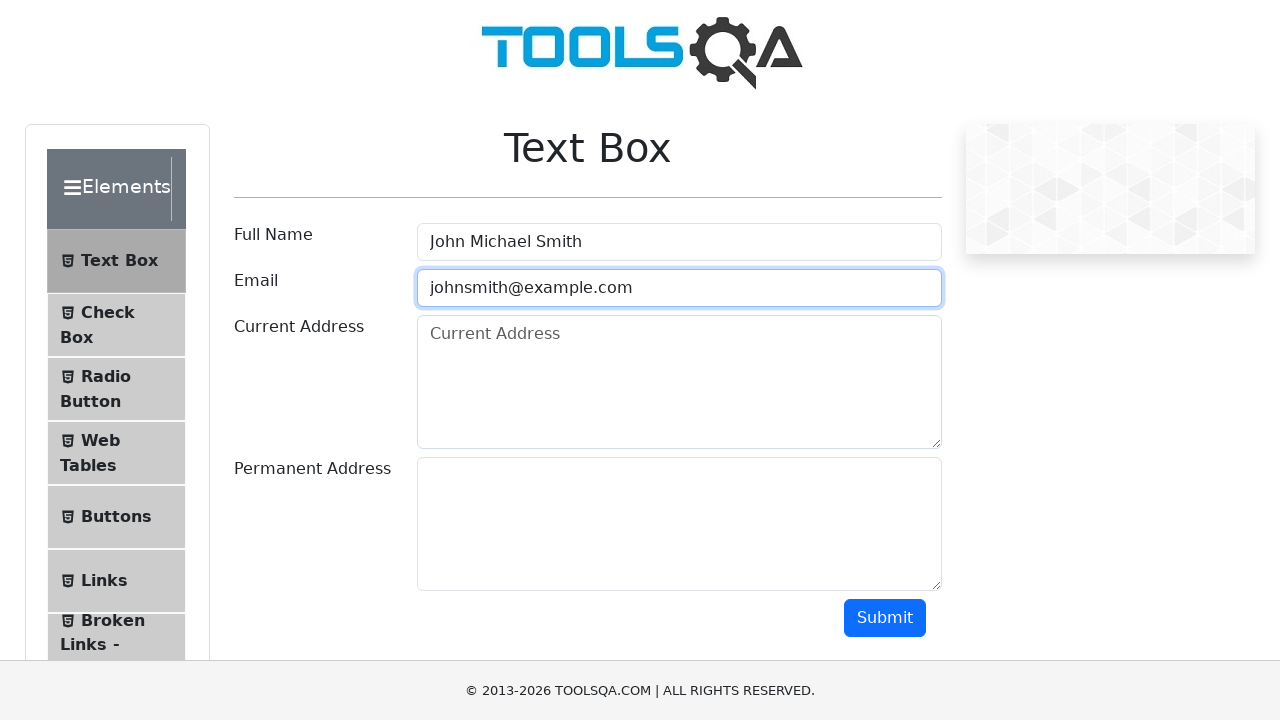

Filled current address field with '123 Main Street, New York' on .form-control[placeholder='Current Address']
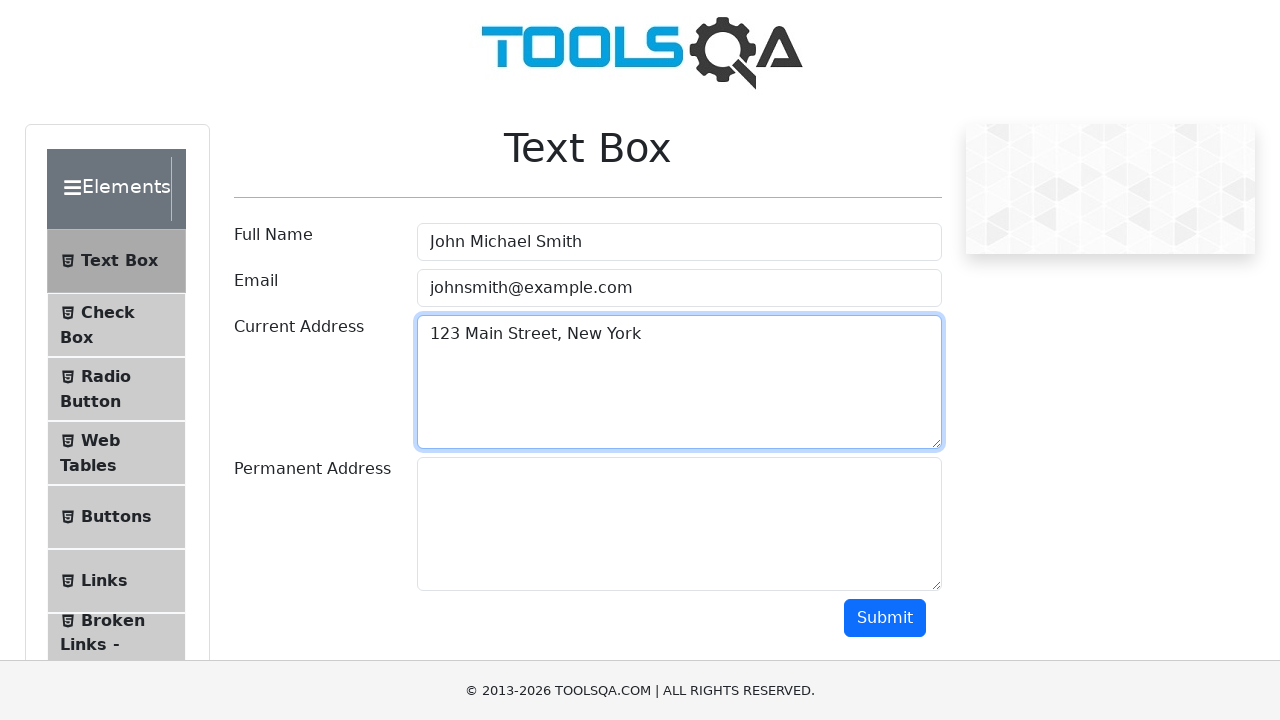

Scrolled down 400 pixels to view remaining form fields
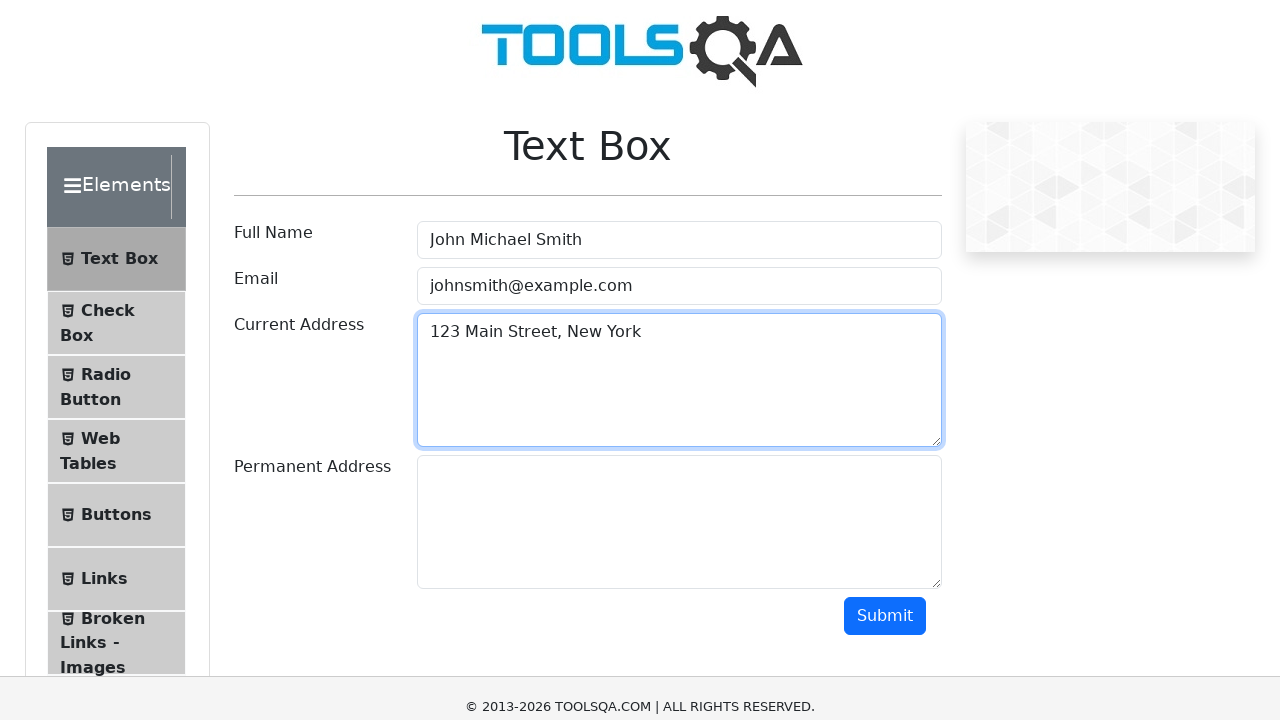

Clicked on permanent address field at (679, 124) on textarea#permanentAddress
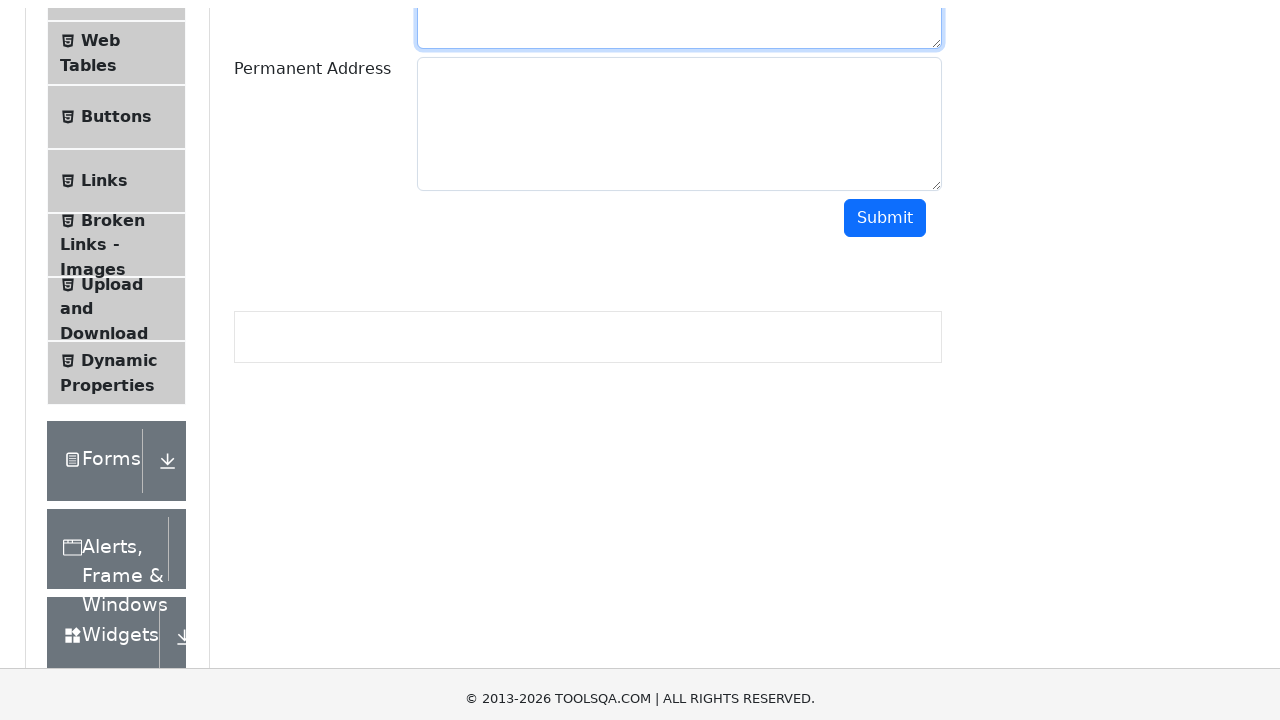

Filled permanent address field with '456 Oak Avenue, Los Angeles, California' on textarea#permanentAddress
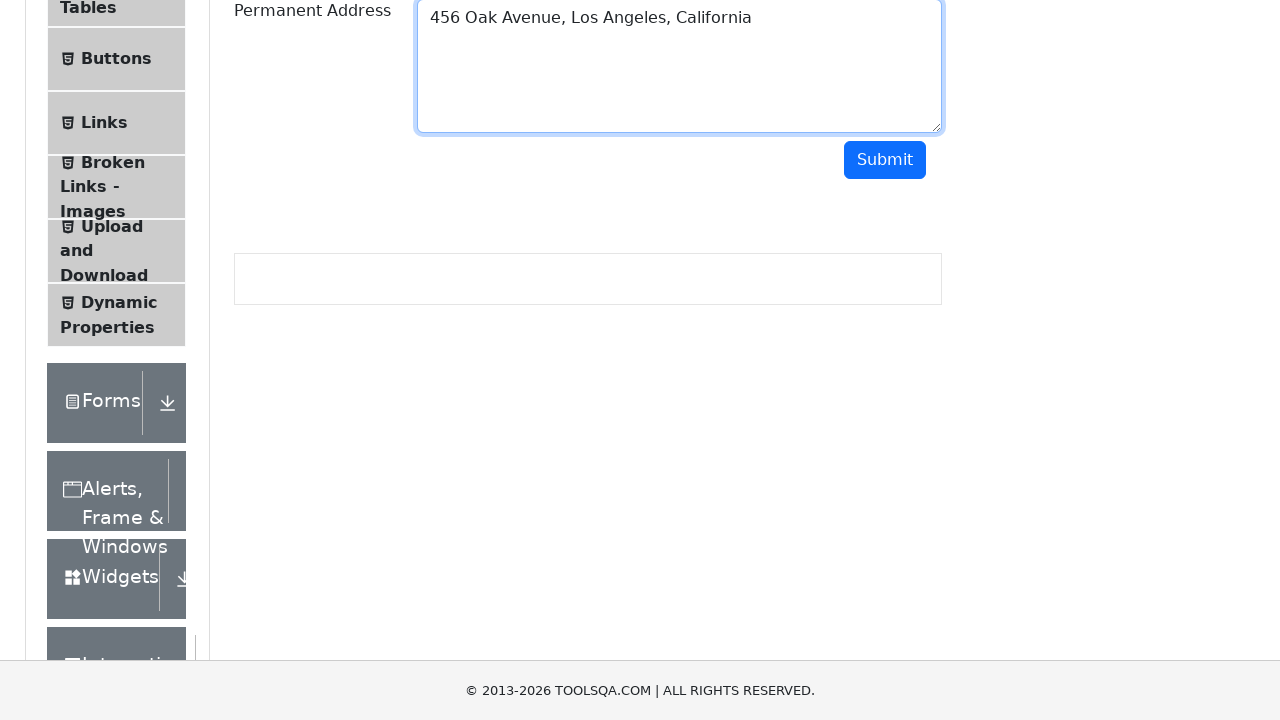

Clicked submit button to submit the form at (885, 160) on #submit
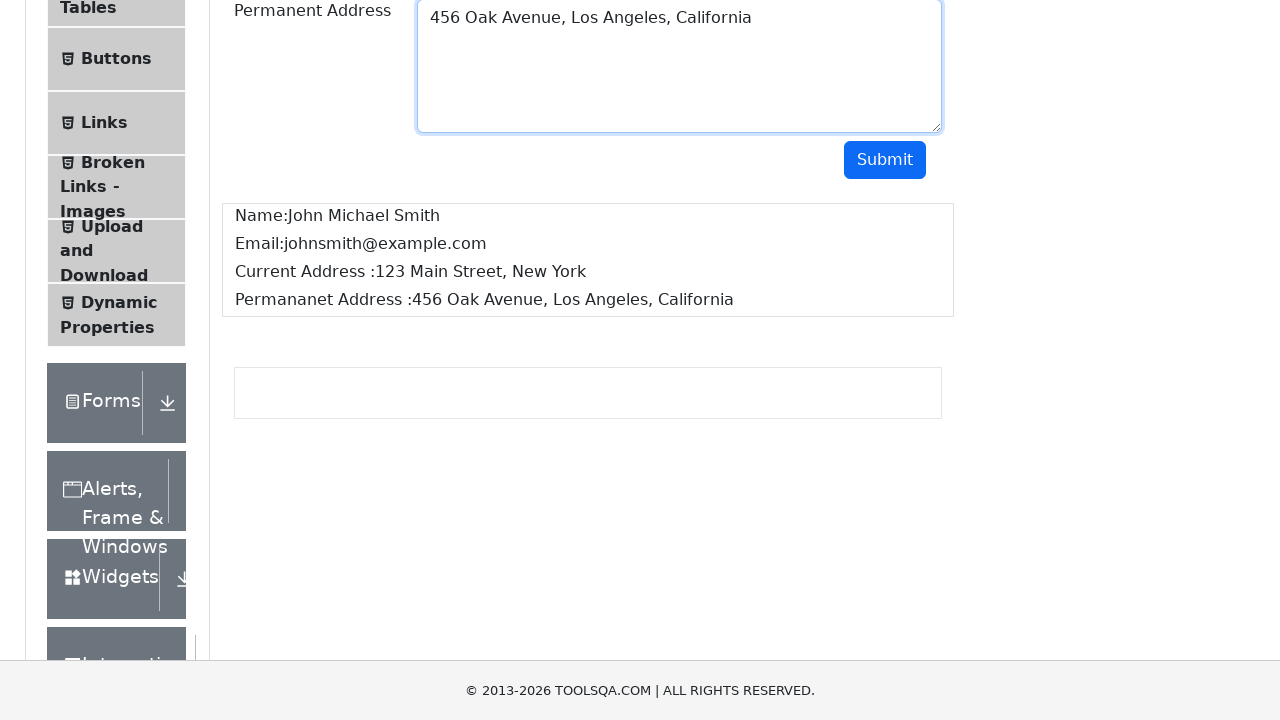

Waited 1000ms for form submission to complete
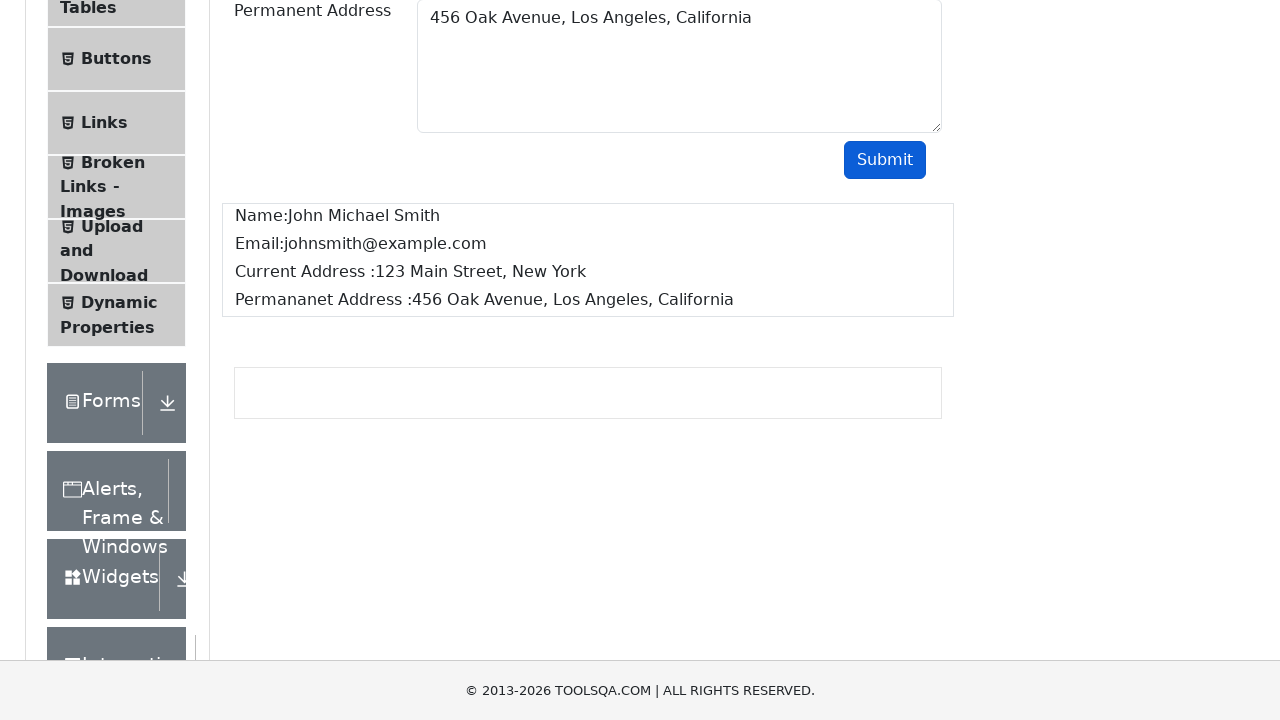

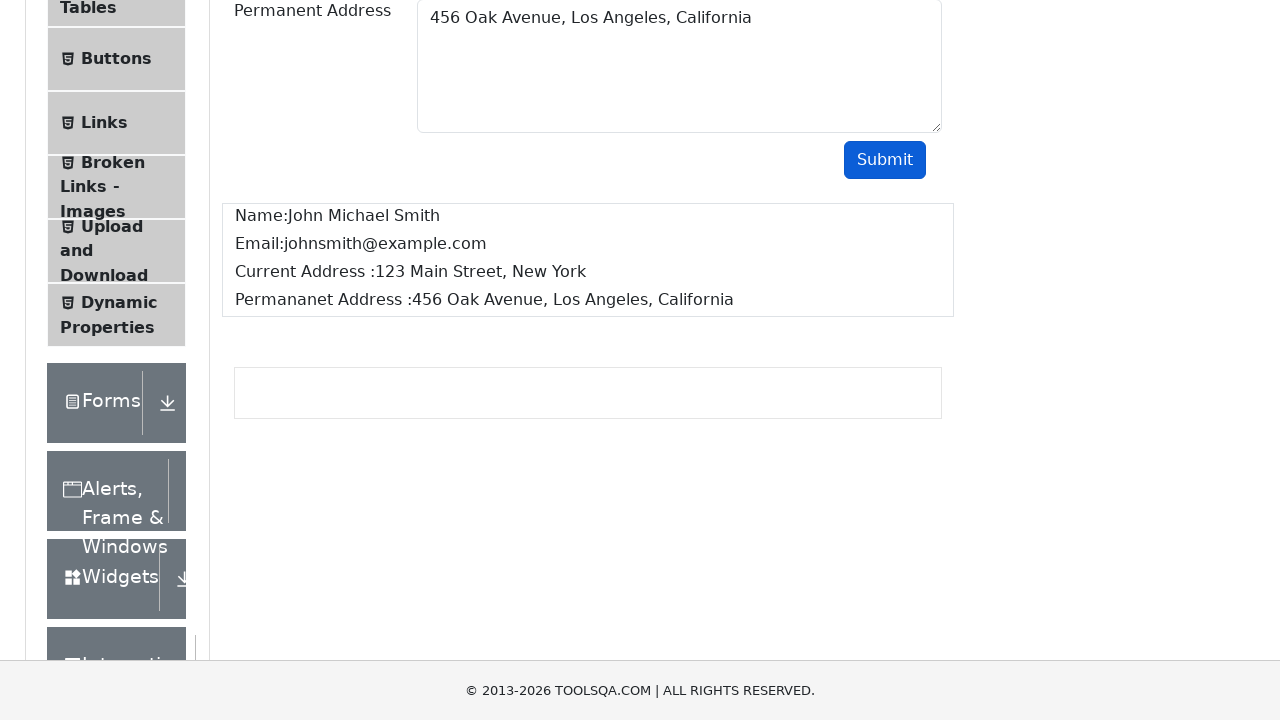